Navigates to a Ukrainian news website, iterates through news categories, and verifies that news articles are displayed on each category page.

Starting URL: https://www.ukr.net/news/main.html

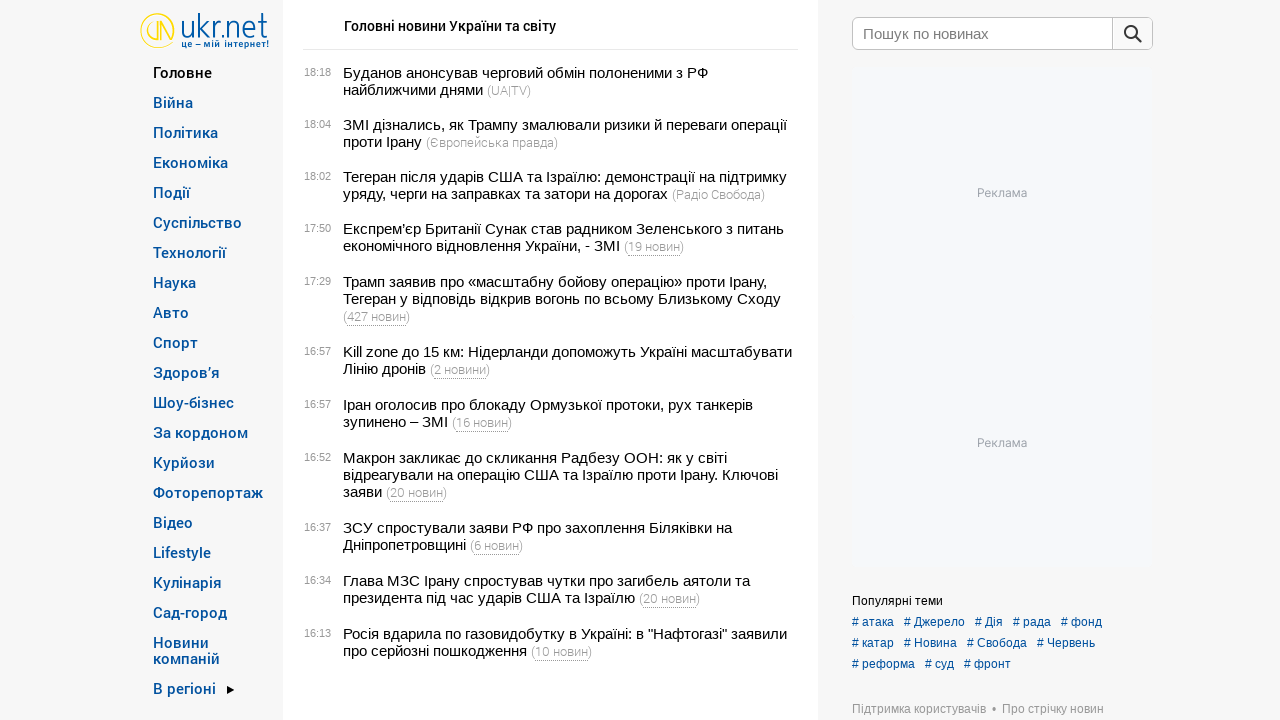

Navigation menu (#nav) loaded
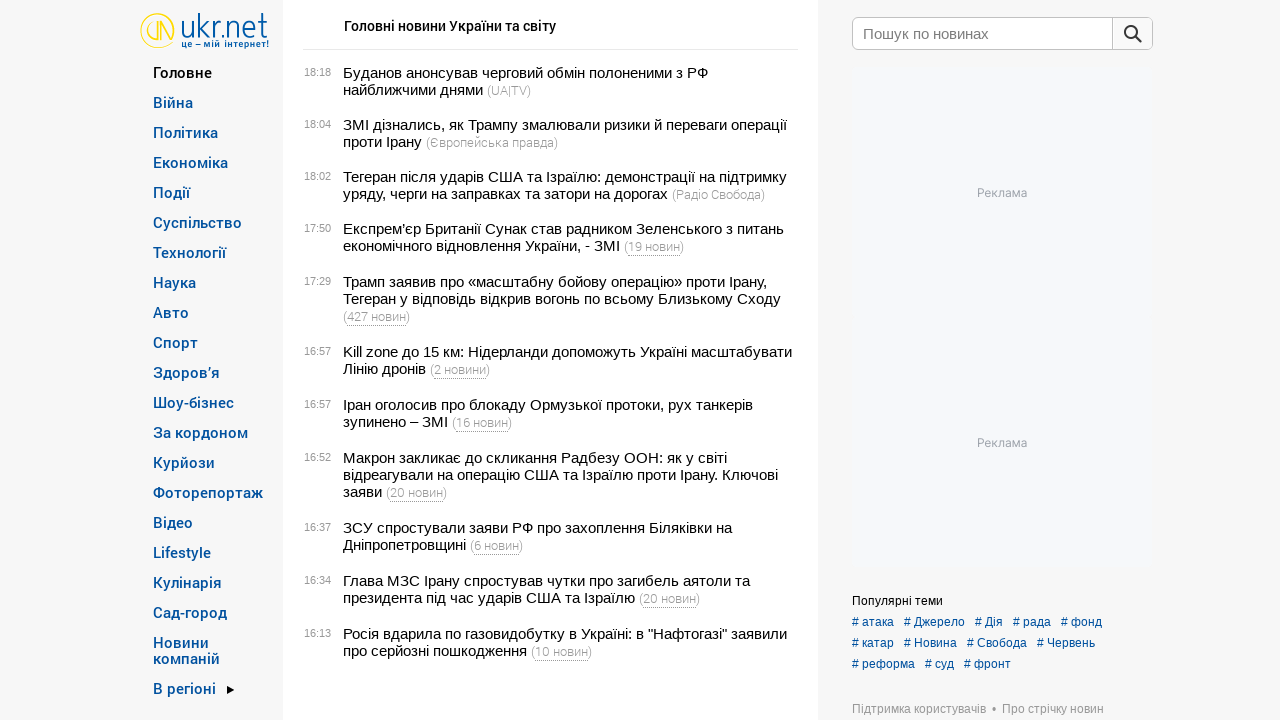

Retrieved all category links from navigation menu
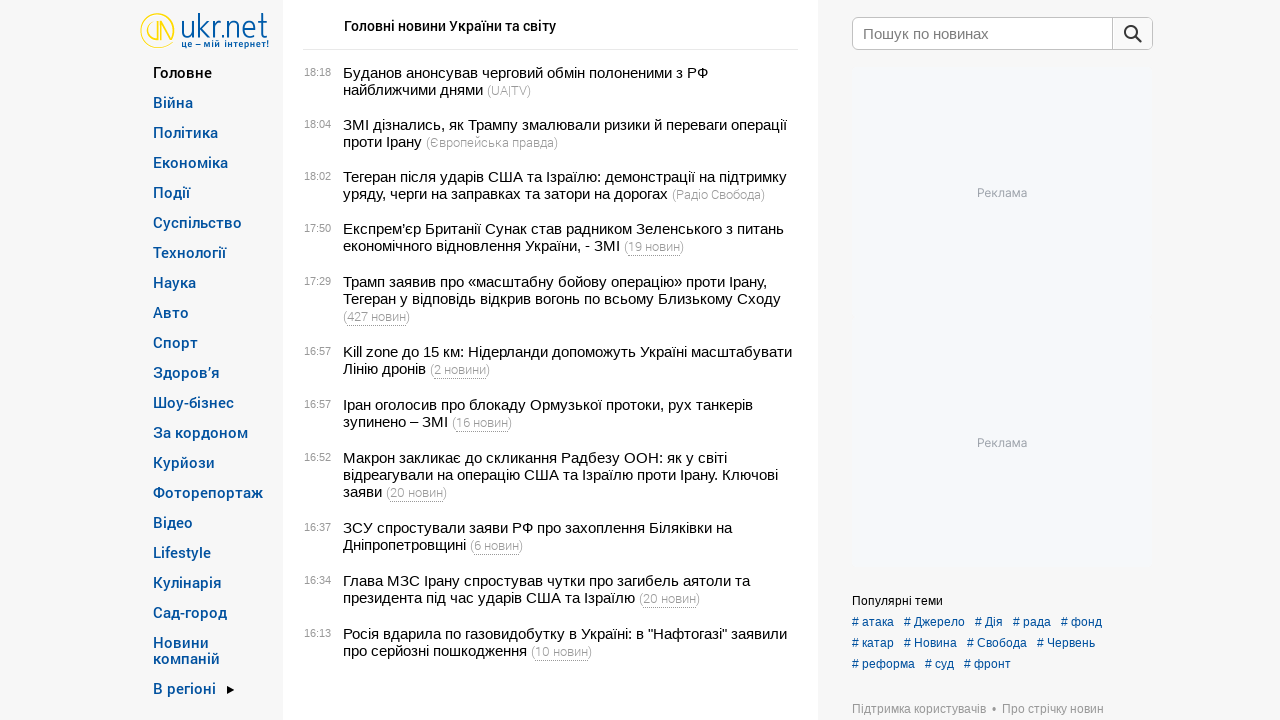

Collected 45 category URLs (excluding 'В регіоні')
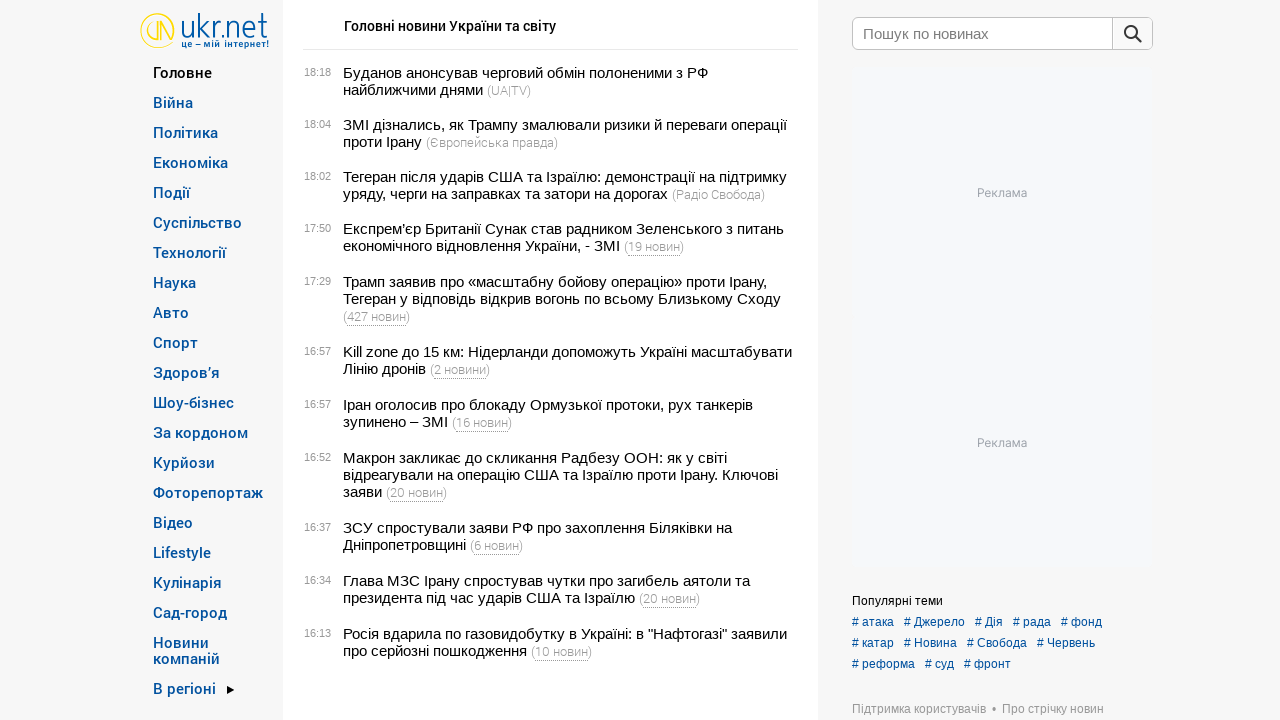

Navigated to category page: https://www.ukr.net/news/main.html
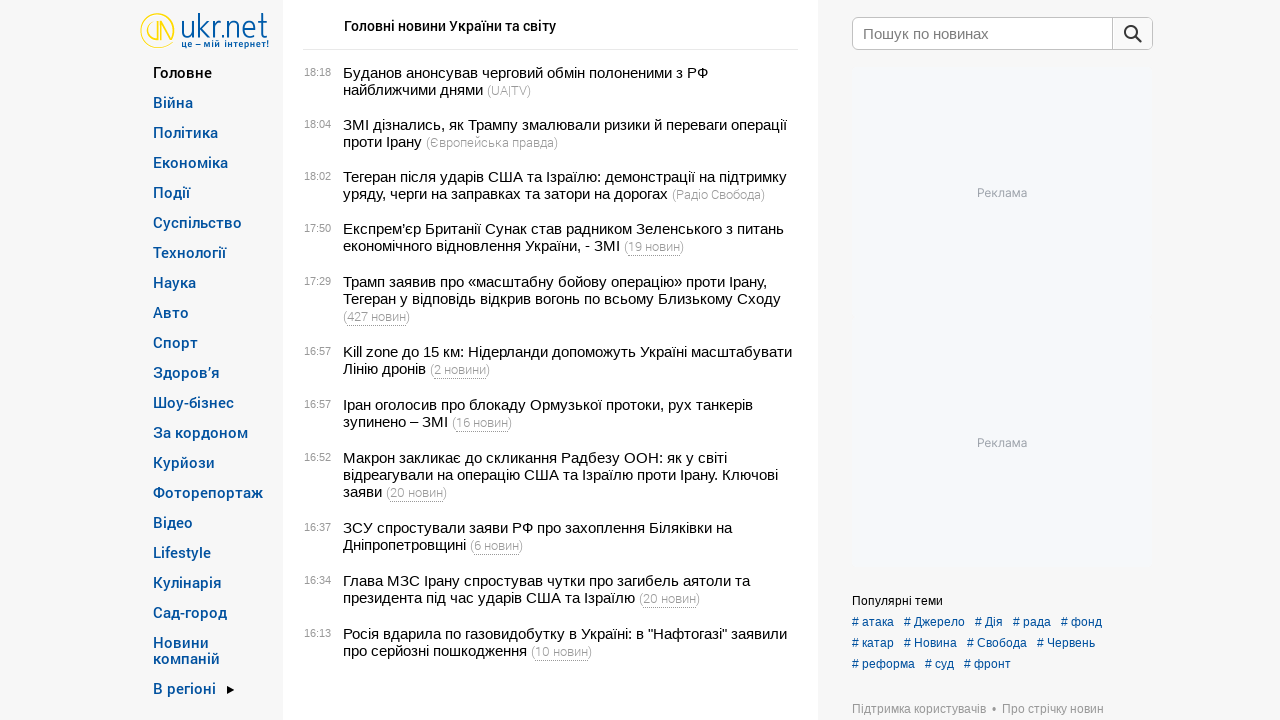

Main content area (#main) loaded on category page
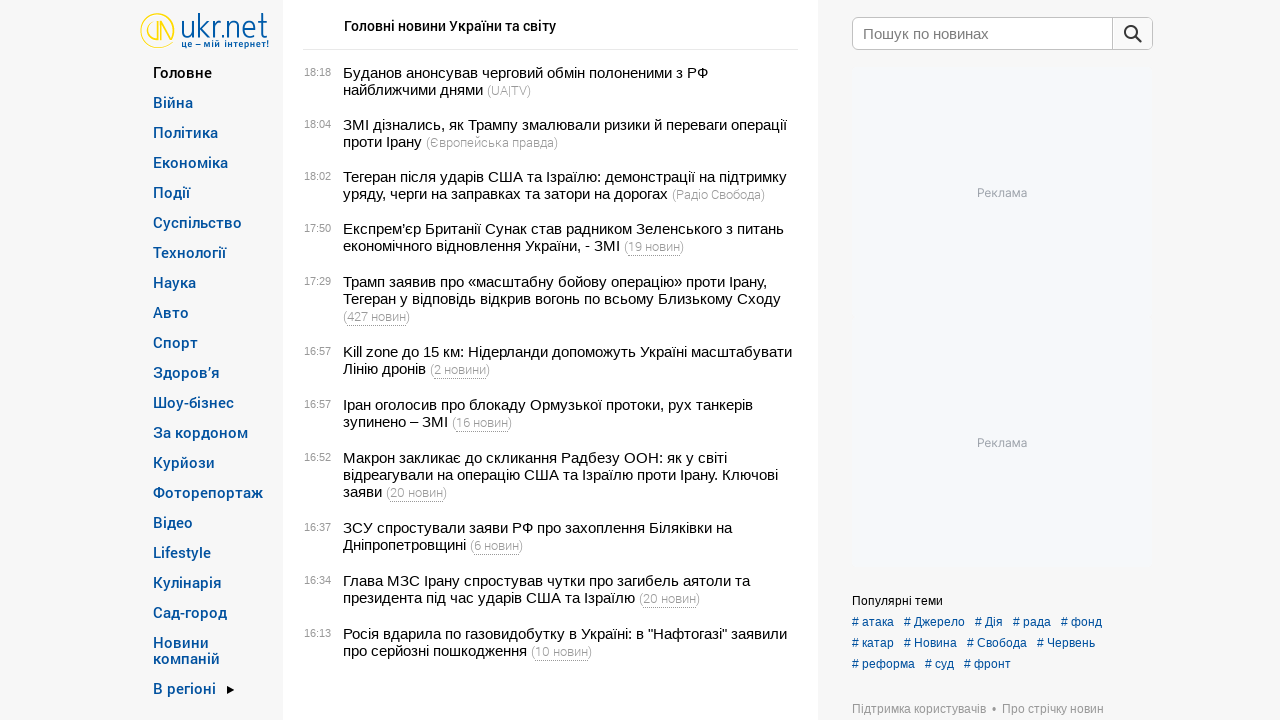

News article sections loaded on category page
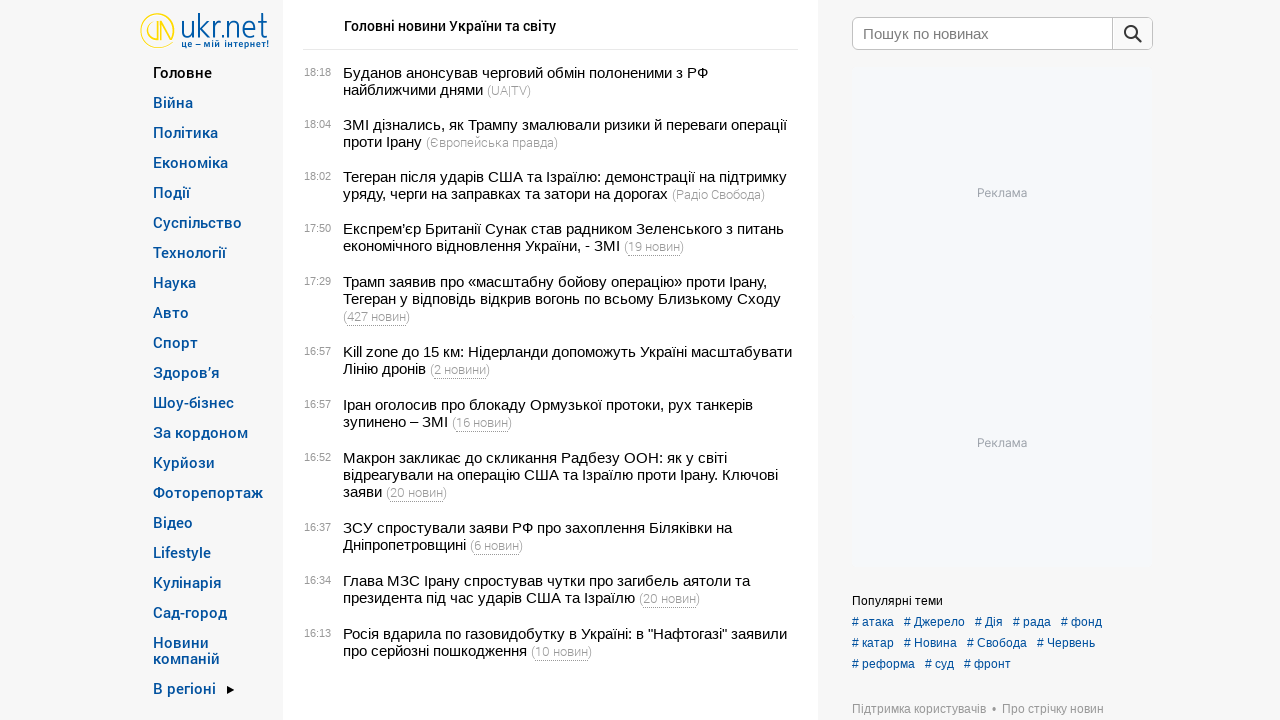

Navigated to category page: https://www.ukr.net/news/russianaggression.html
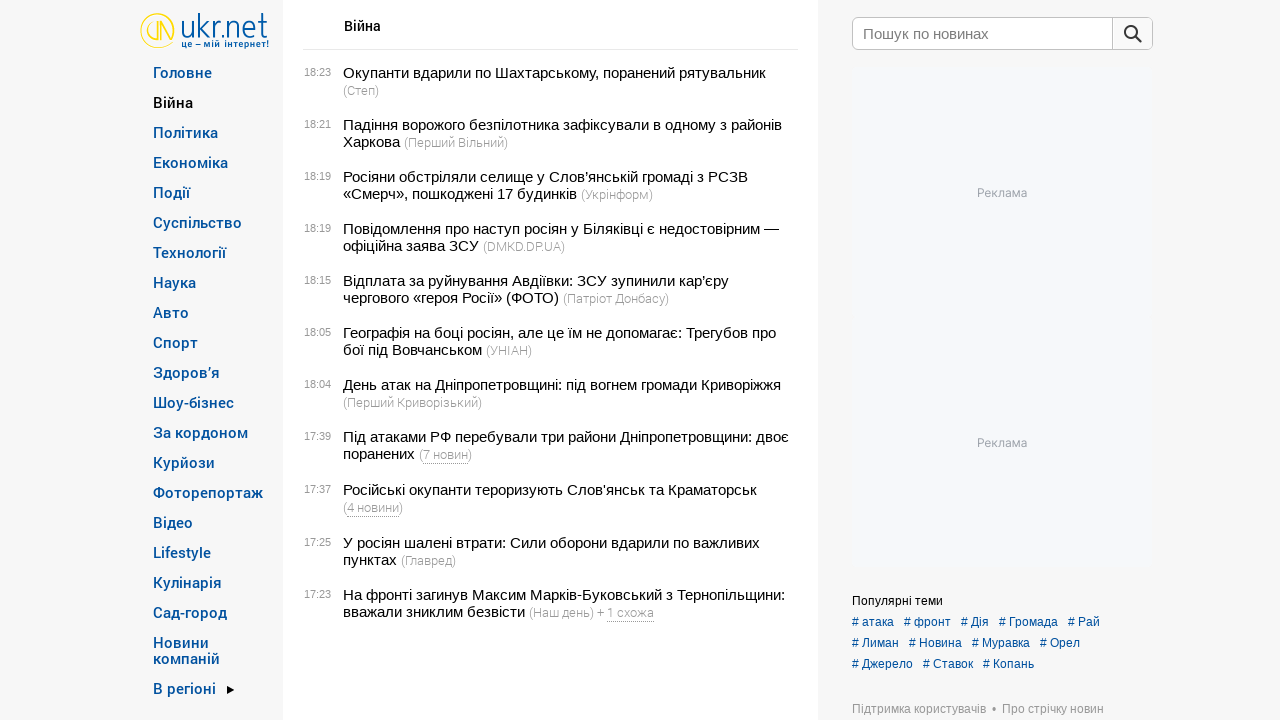

Main content area (#main) loaded on category page
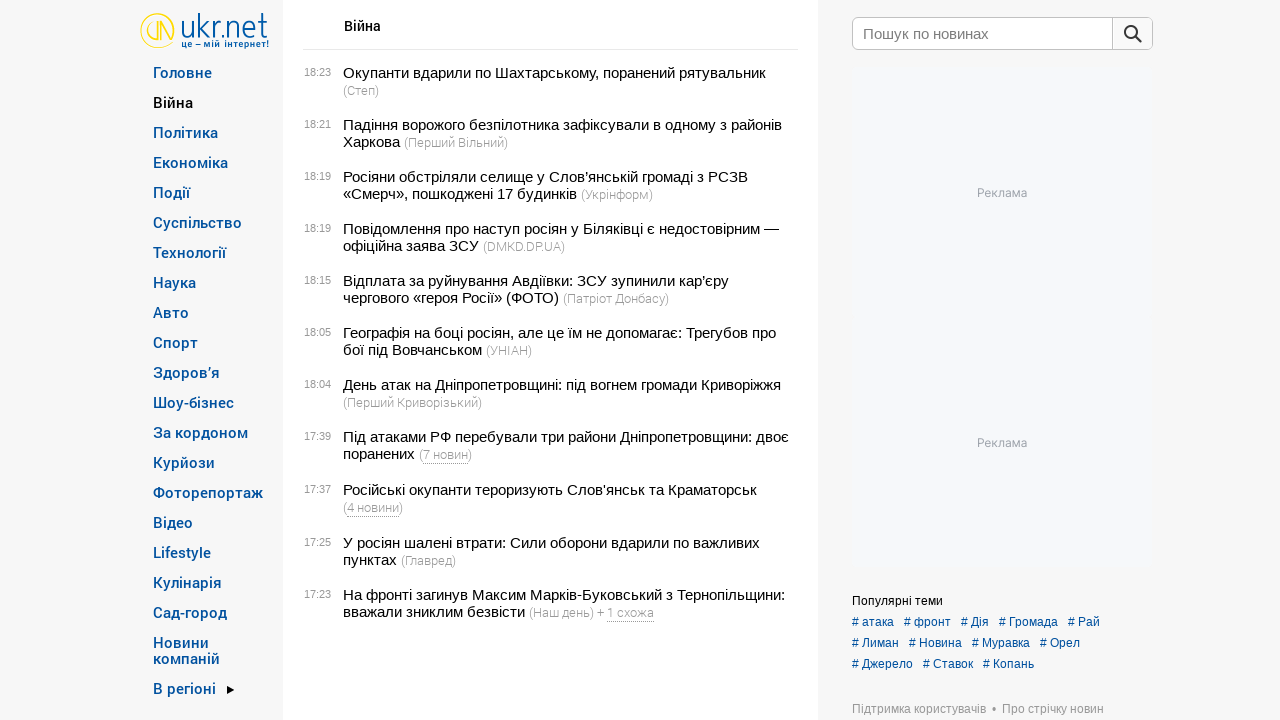

News article sections loaded on category page
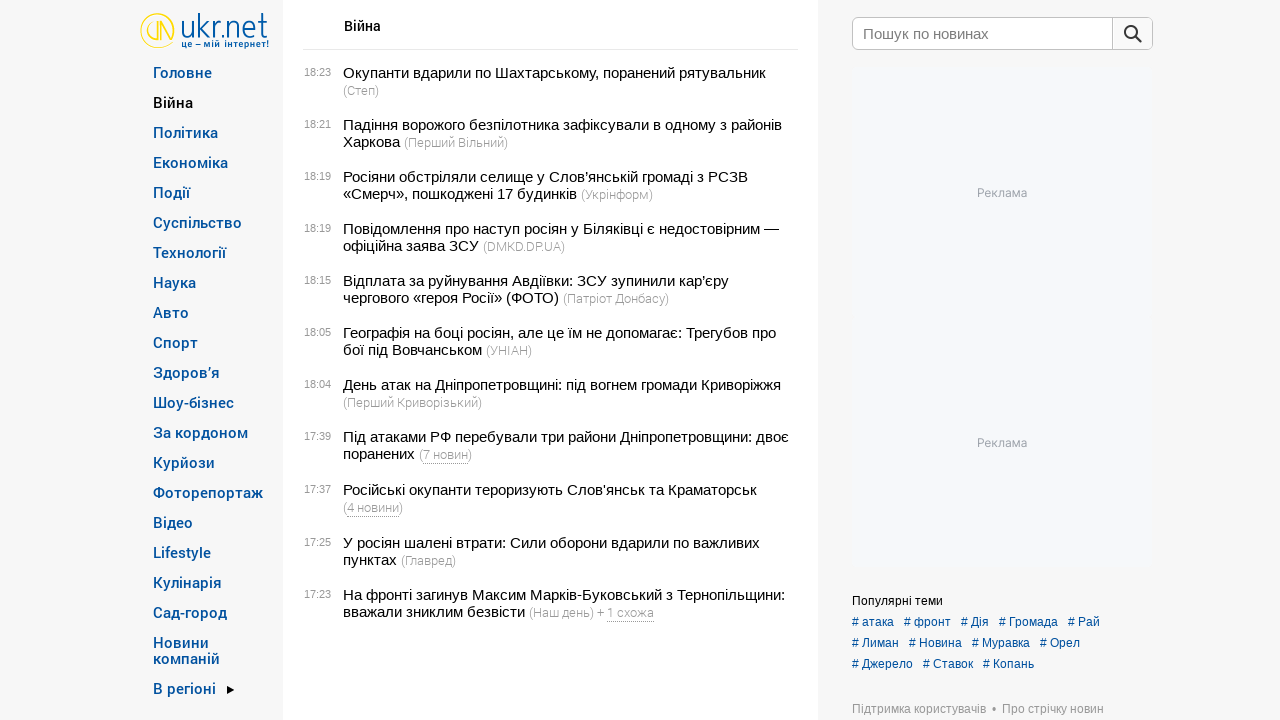

Navigated to category page: https://www.ukr.net/news/politics.html
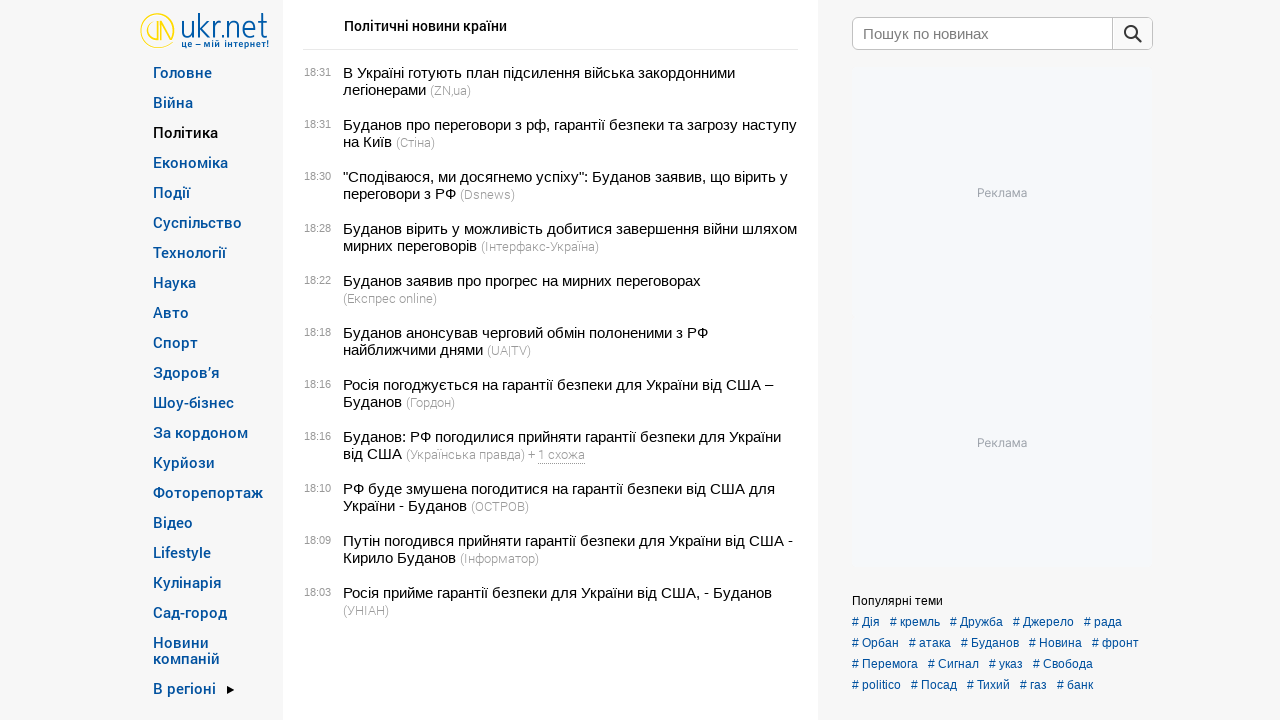

Main content area (#main) loaded on category page
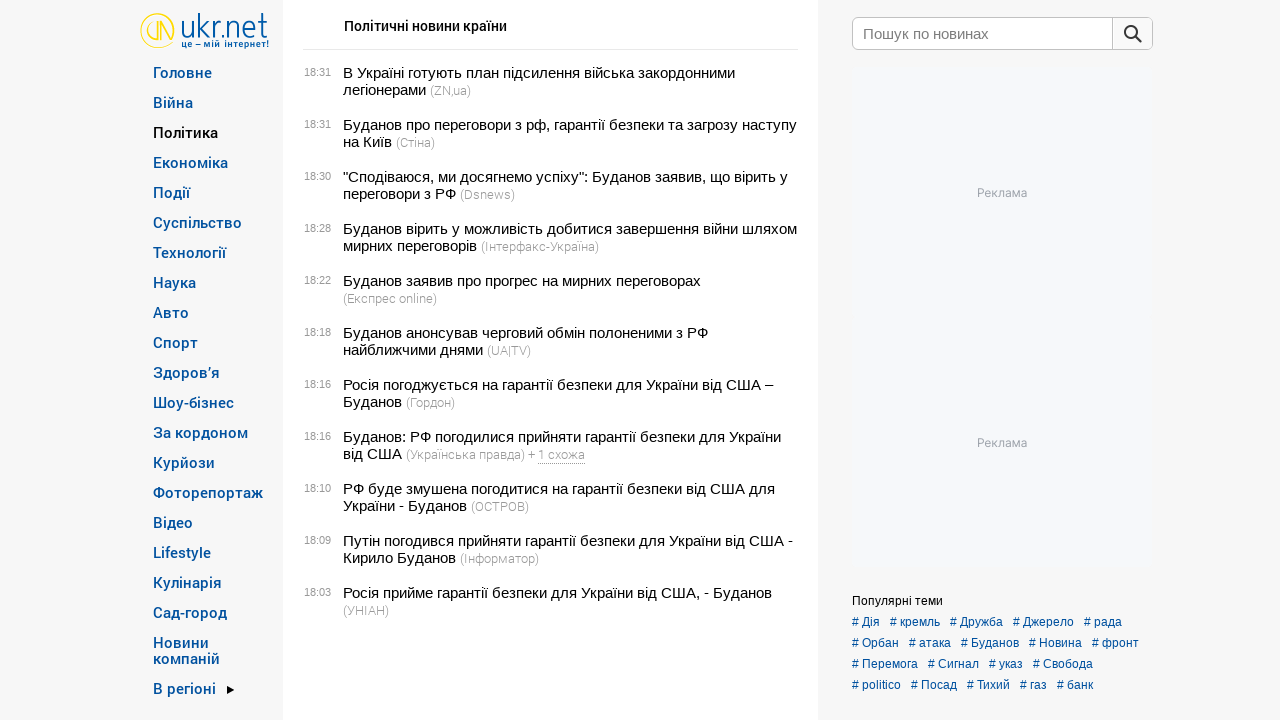

News article sections loaded on category page
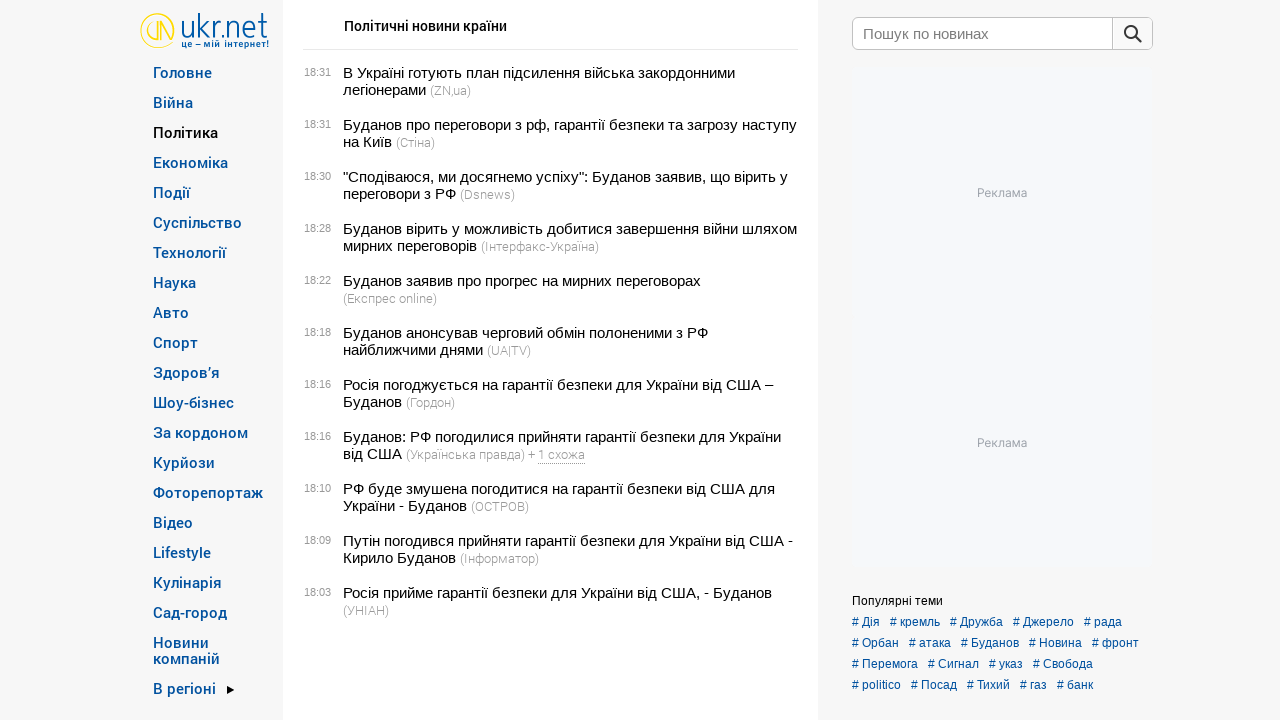

Navigated to category page: https://www.ukr.net/news/economics.html
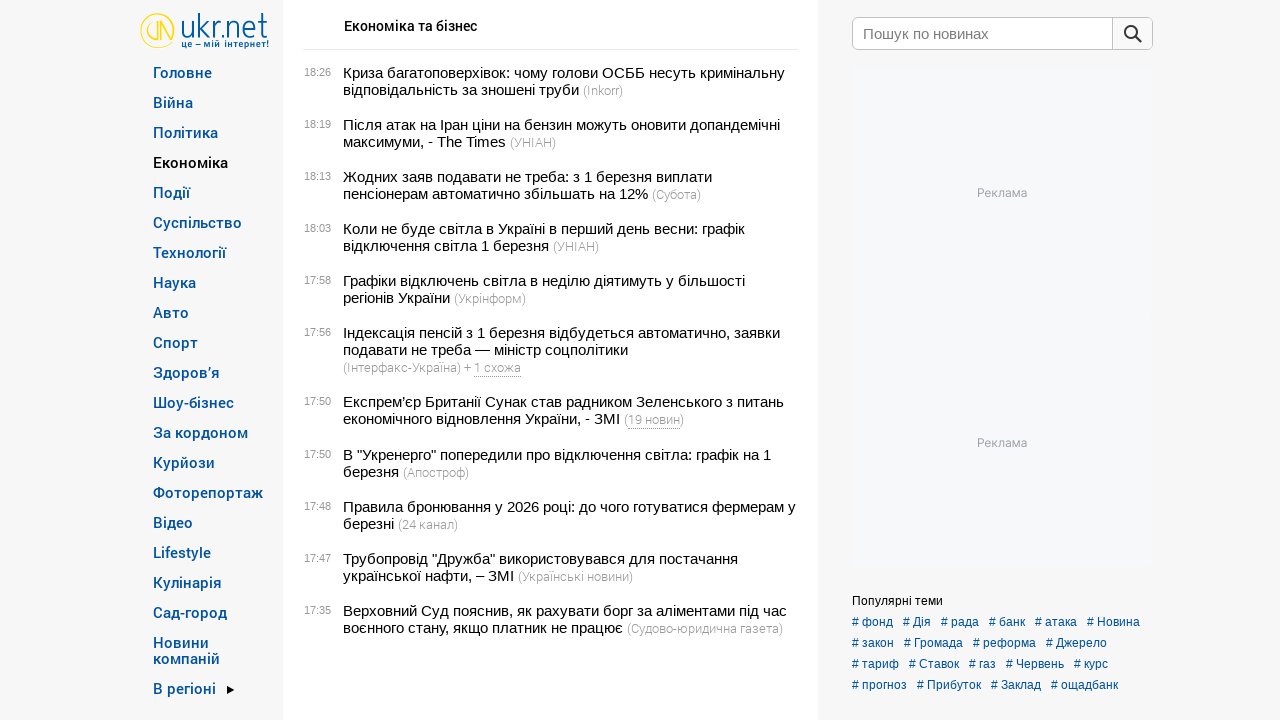

Main content area (#main) loaded on category page
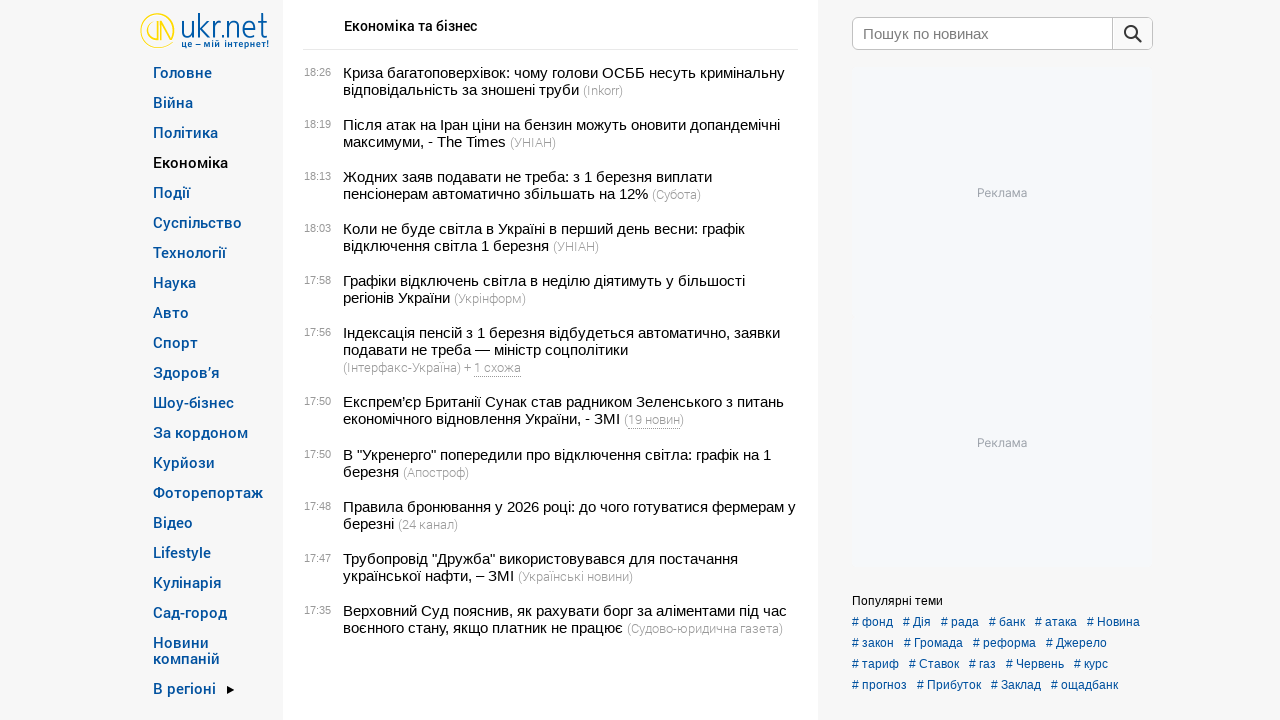

News article sections loaded on category page
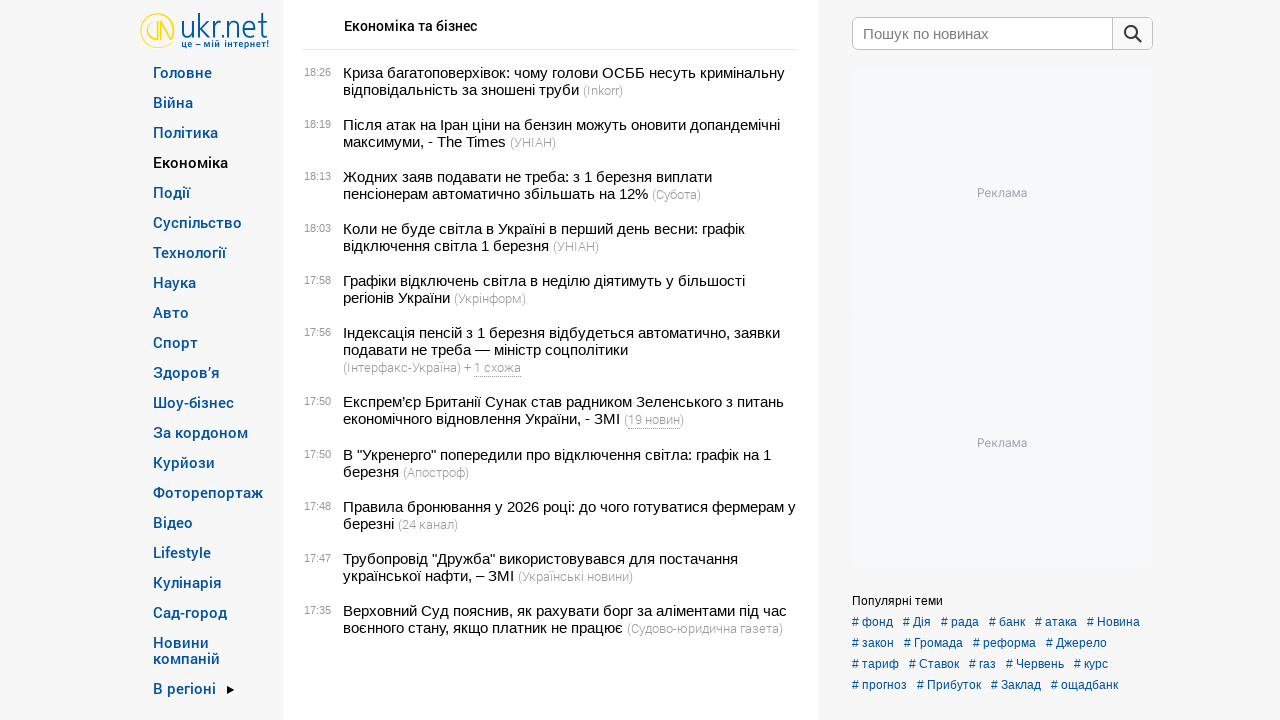

Navigated to category page: https://www.ukr.net/news/criminal.html
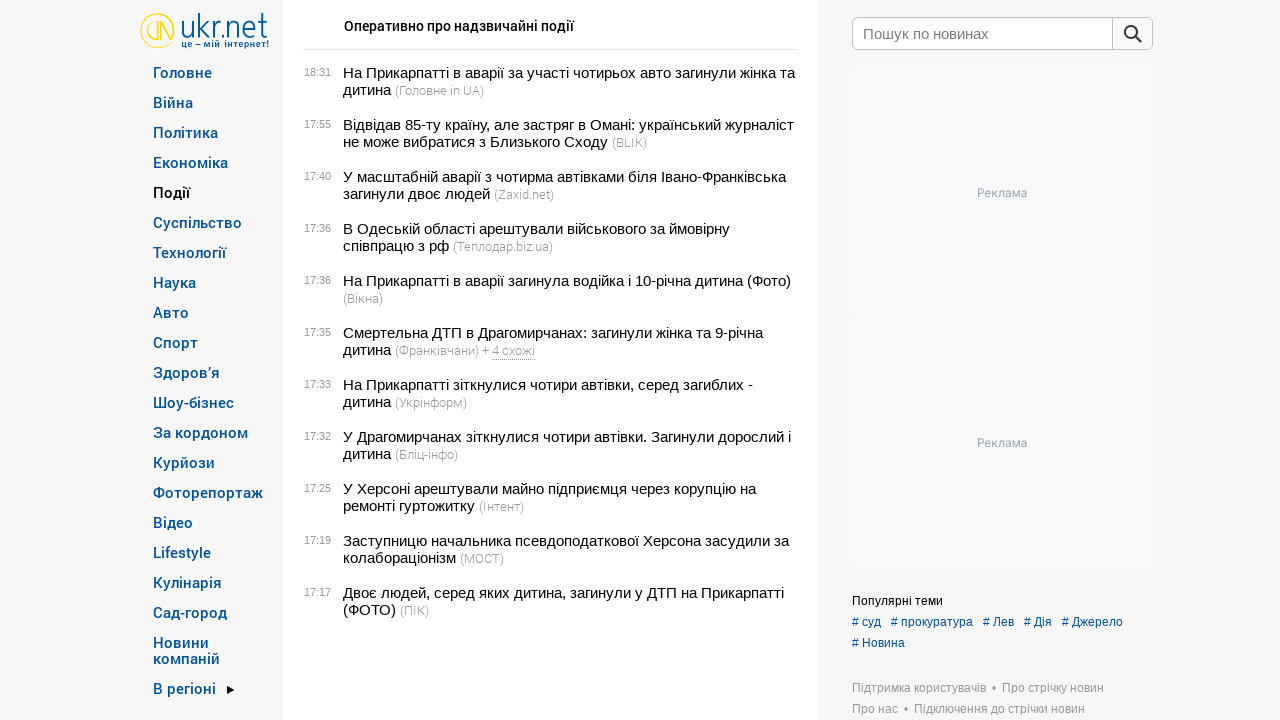

Main content area (#main) loaded on category page
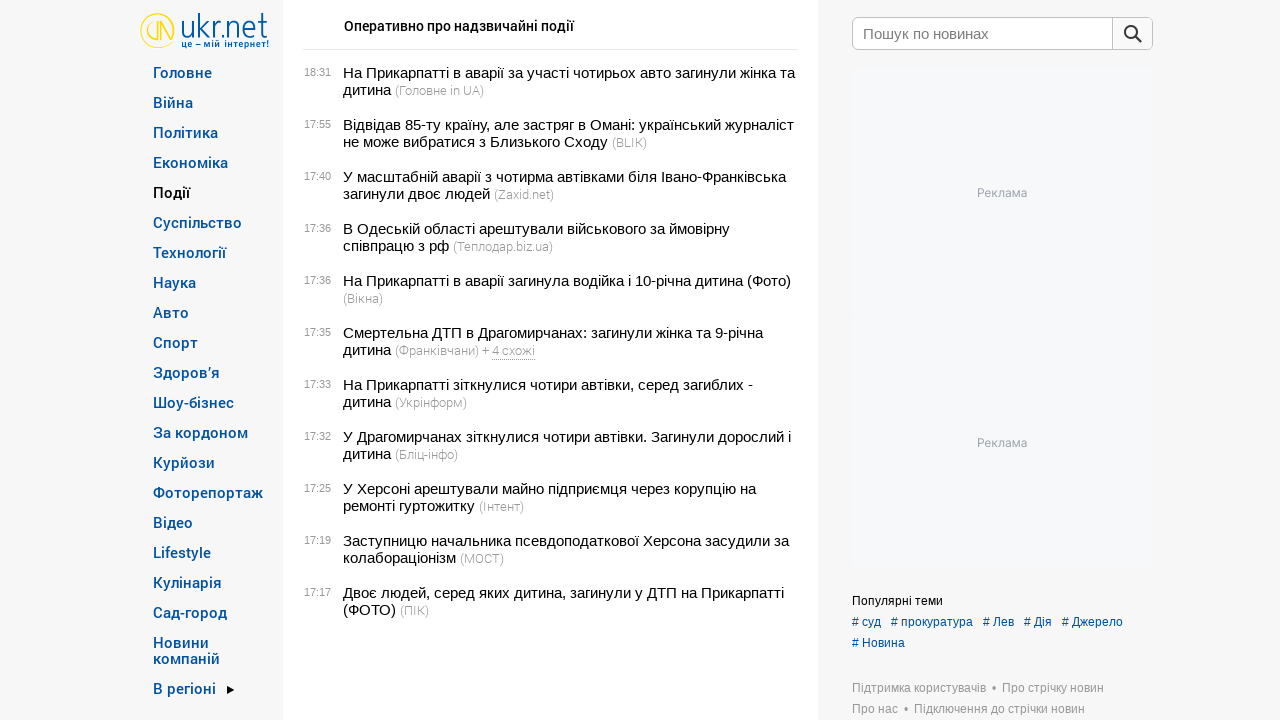

News article sections loaded on category page
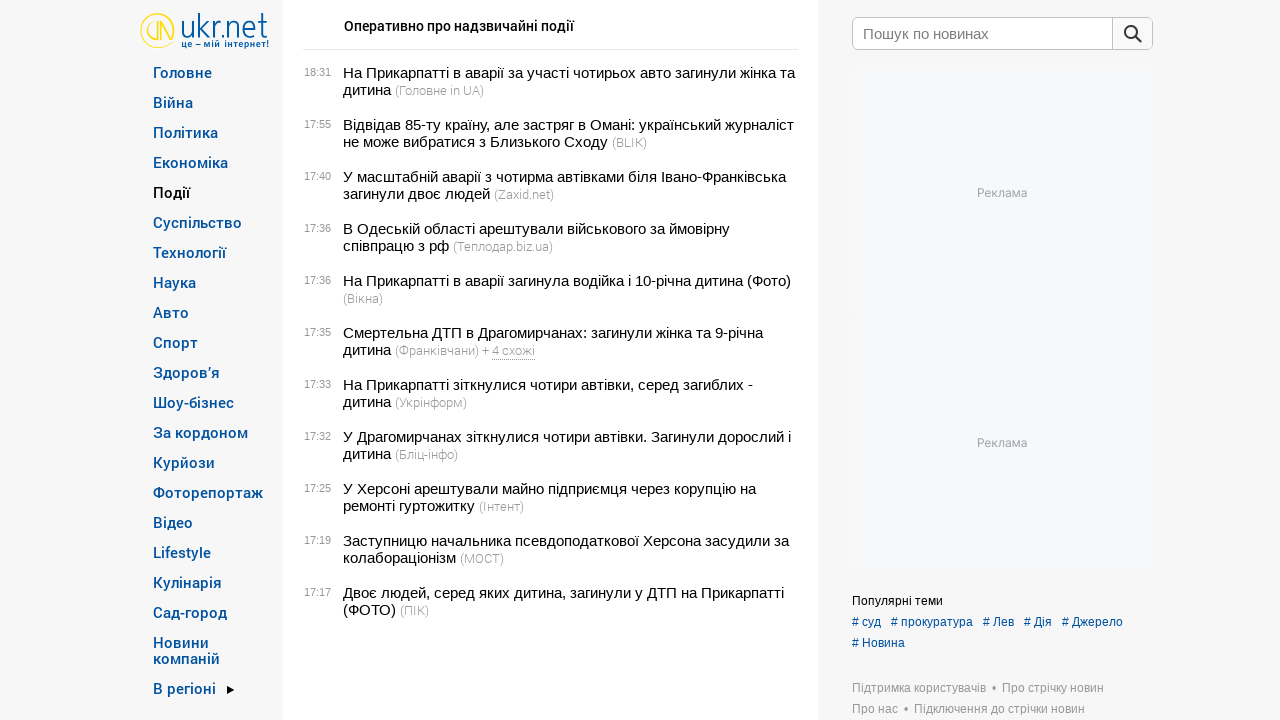

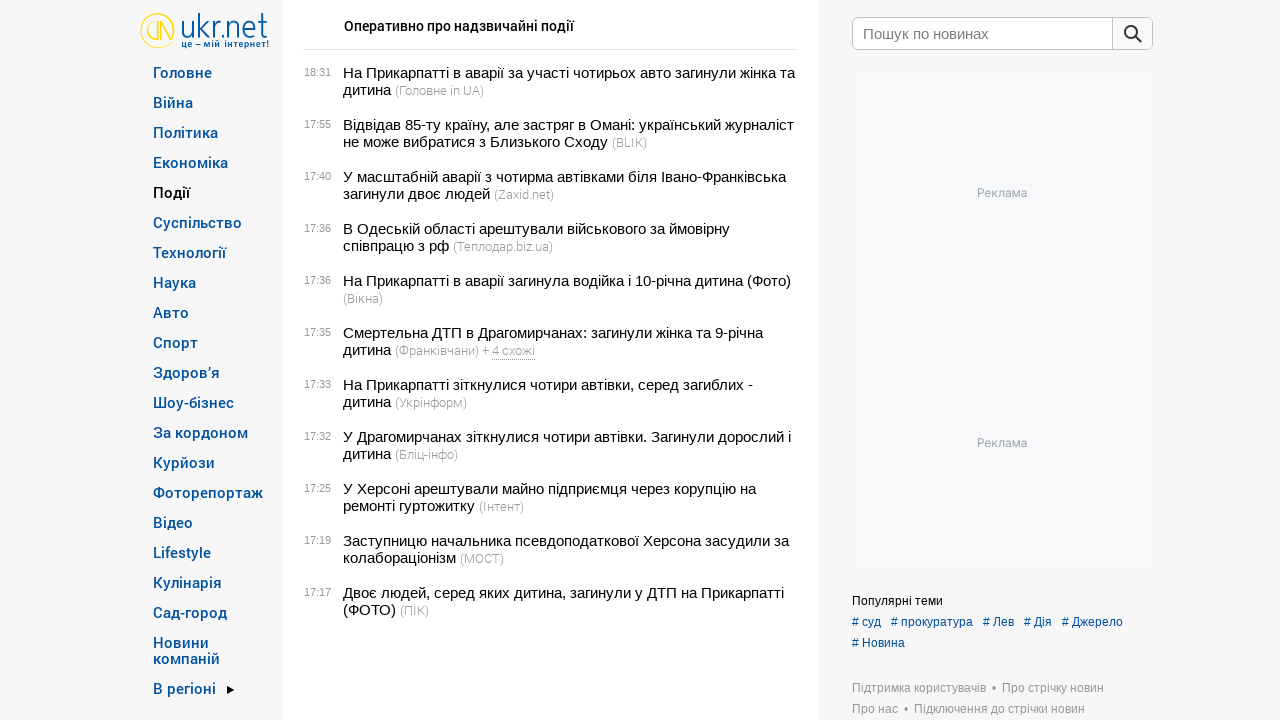